Tests an input form by filling in first name, last name, and email fields, then submitting the form and clicking on additional links.

Starting URL: https://syntaxprojects.com/input-form-locator.php

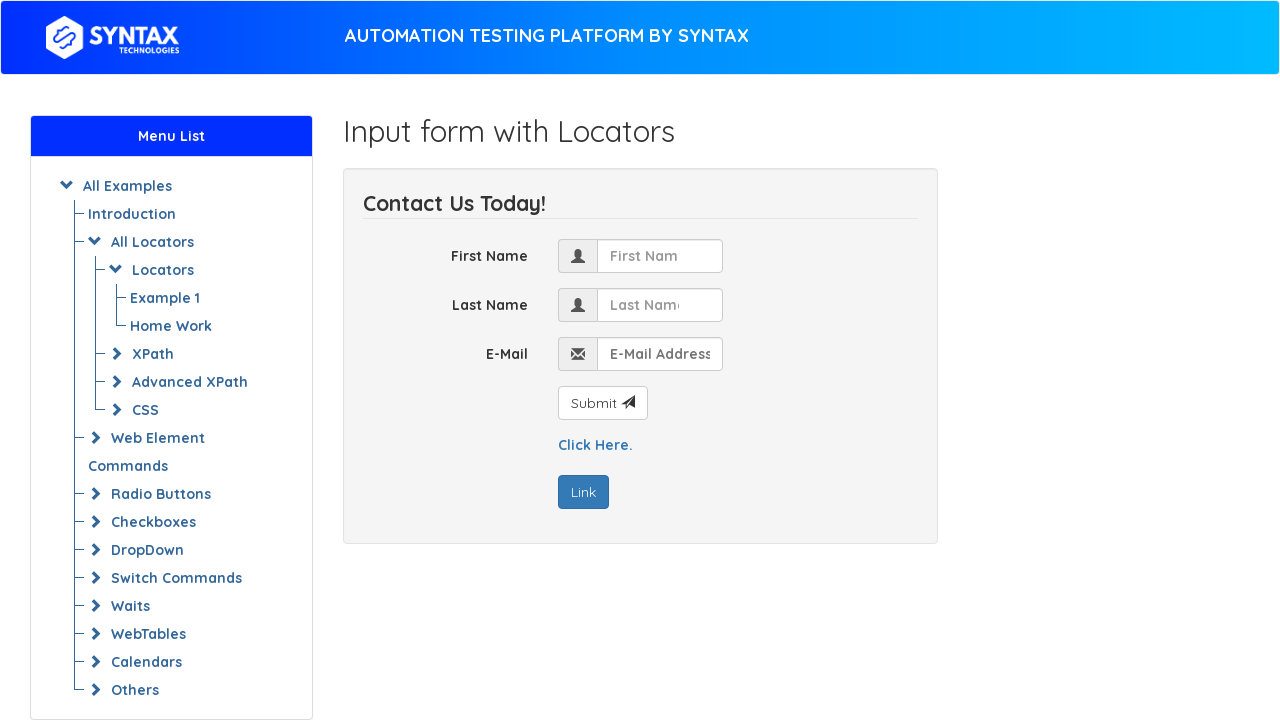

Filled first name field with 'Marcus' on #first_name
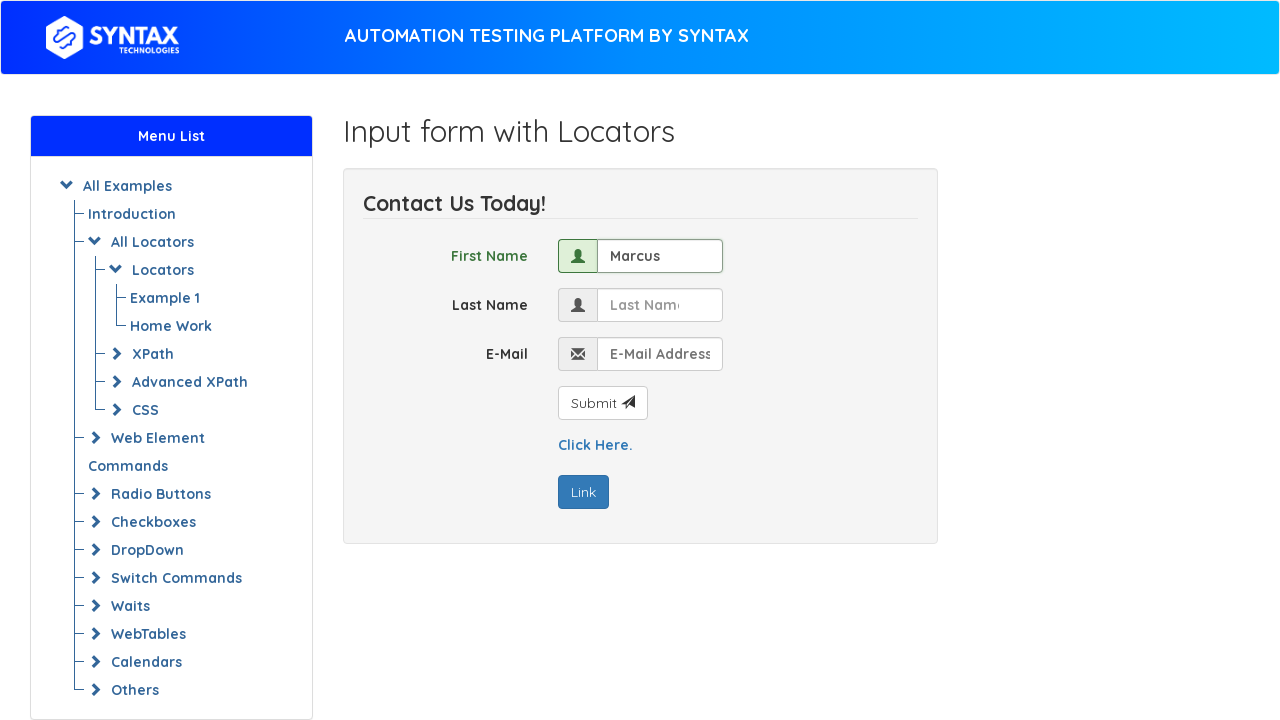

Filled last name field with 'Rodriguez' on input[name='last_name']
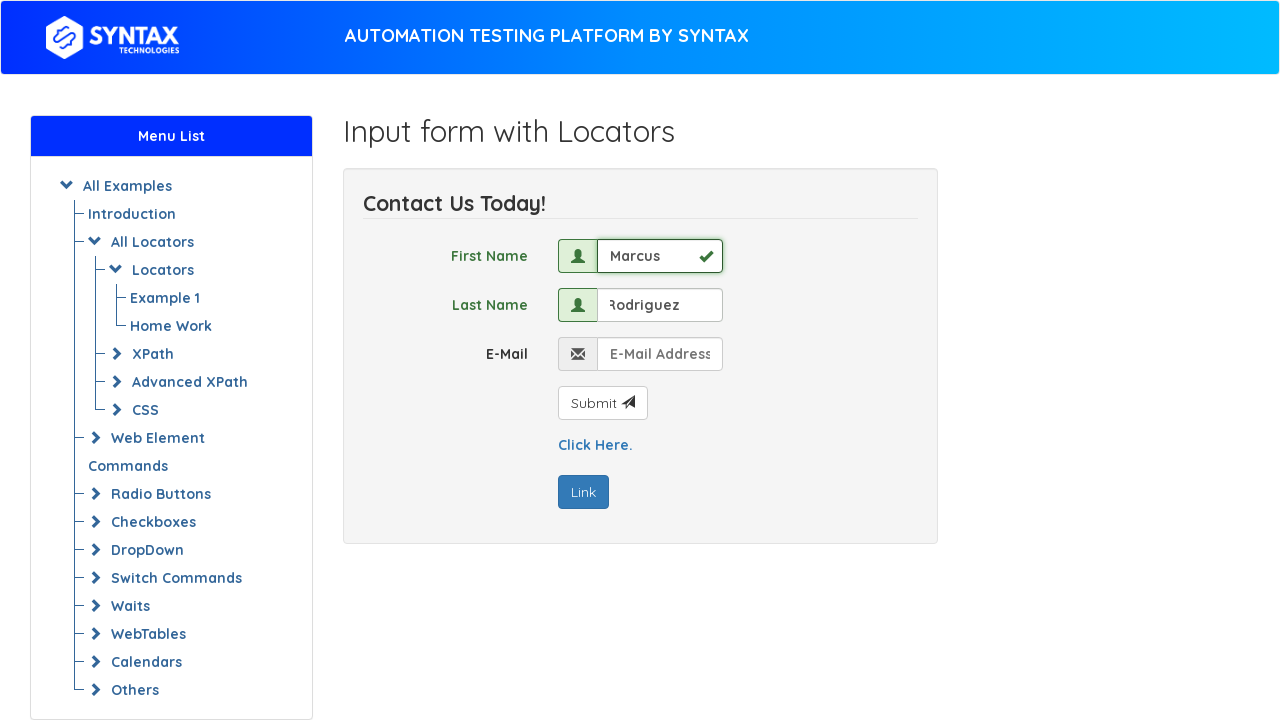

Filled email field with 'marcus.rodriguez@testmail.com' on input[name='email']
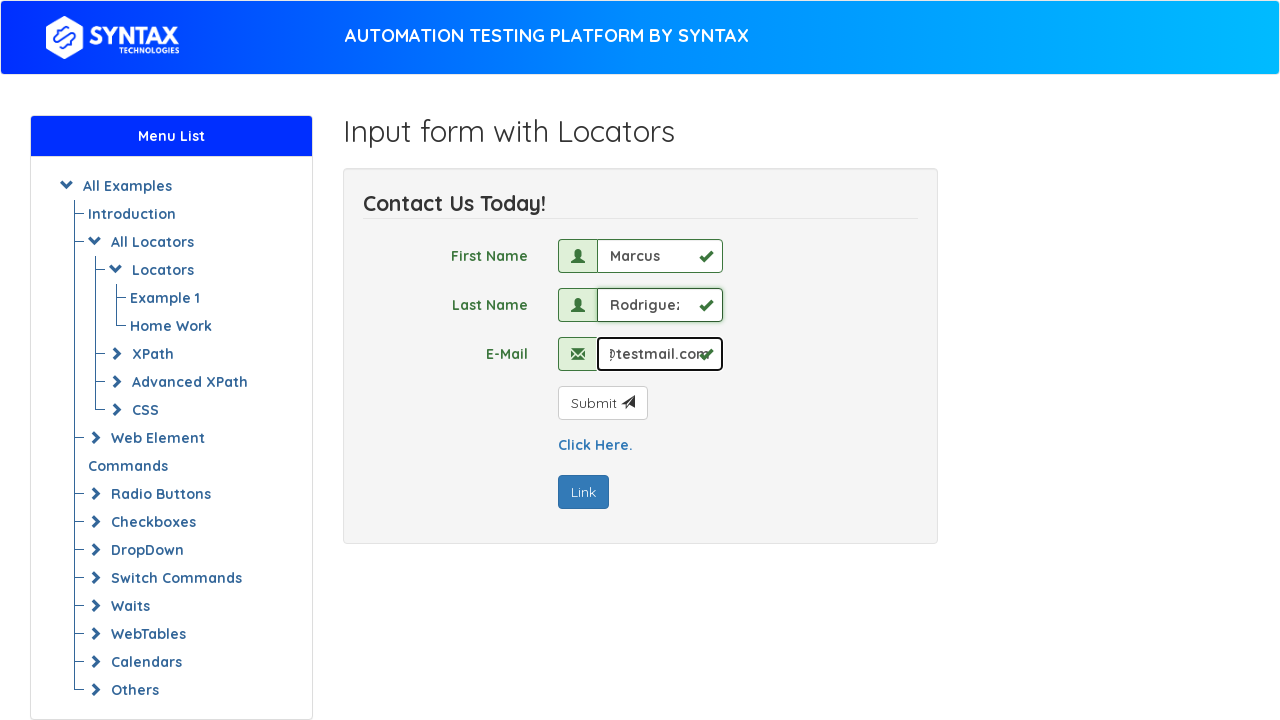

Clicked submit button to submit the form at (602, 403) on #submit_button
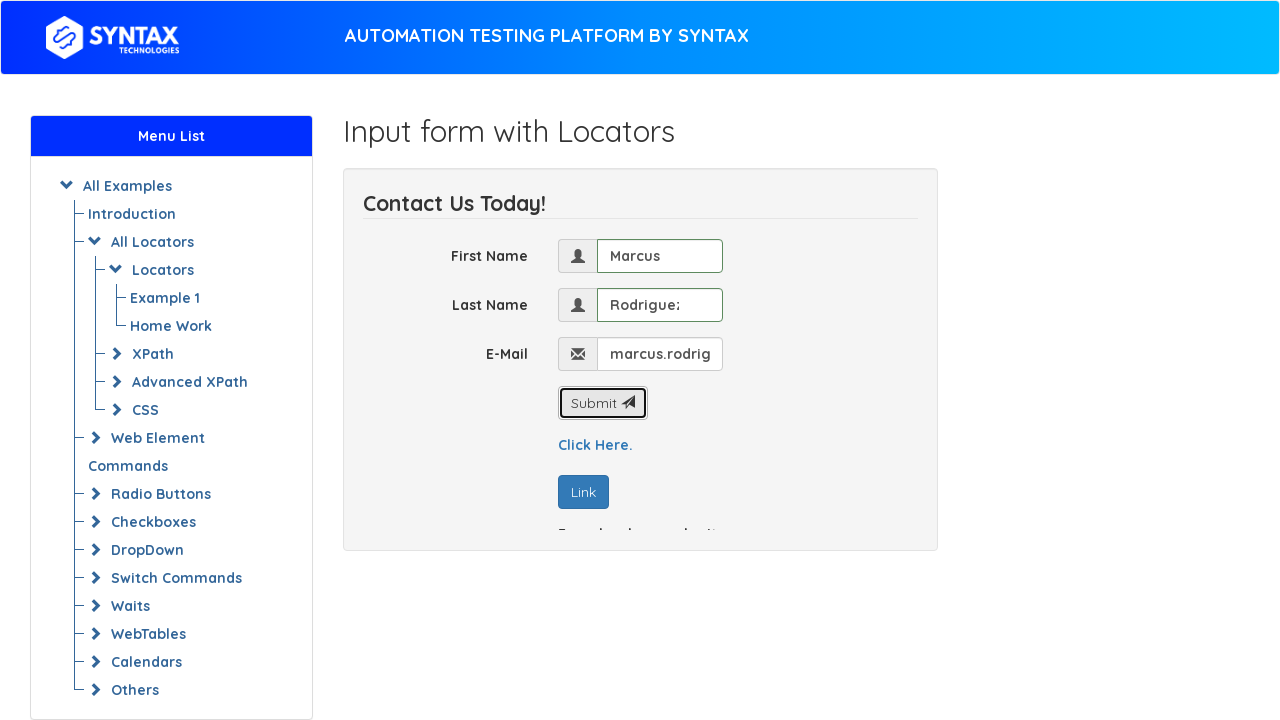

Clicked on 'Click Here' link at (595, 445) on text=Click Here
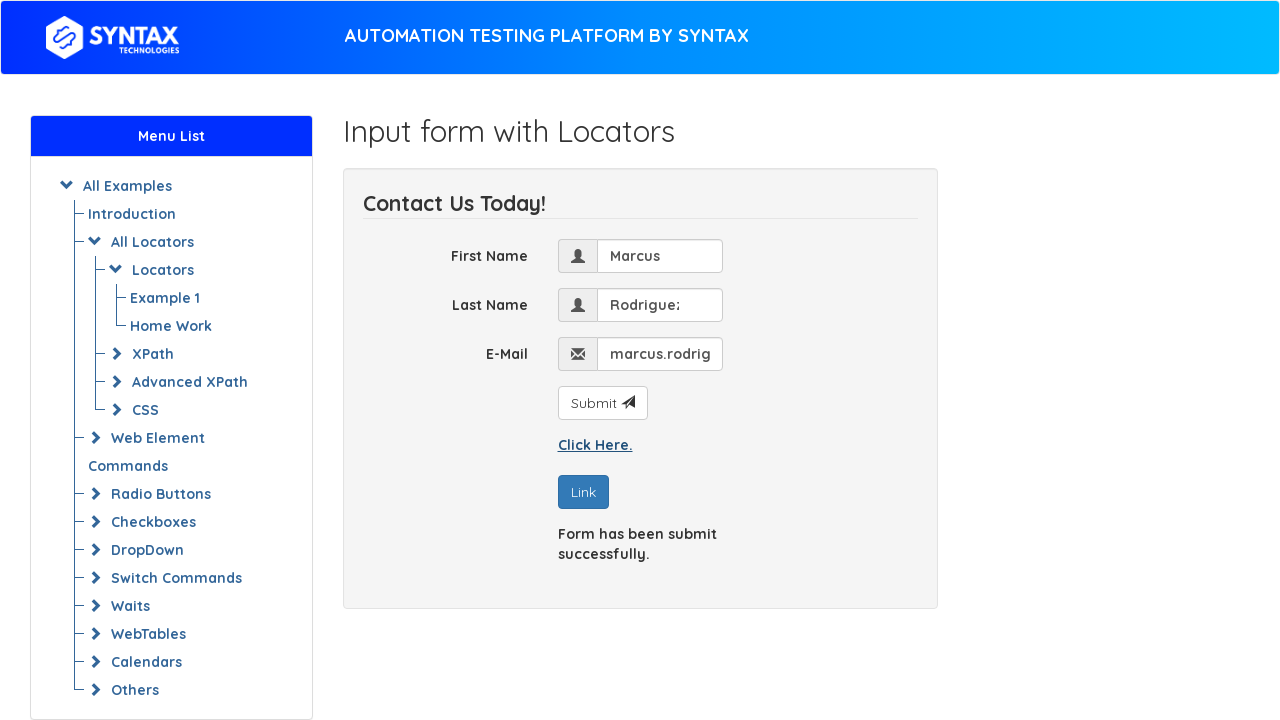

Clicked on 'Link' text at (583, 492) on text=Link
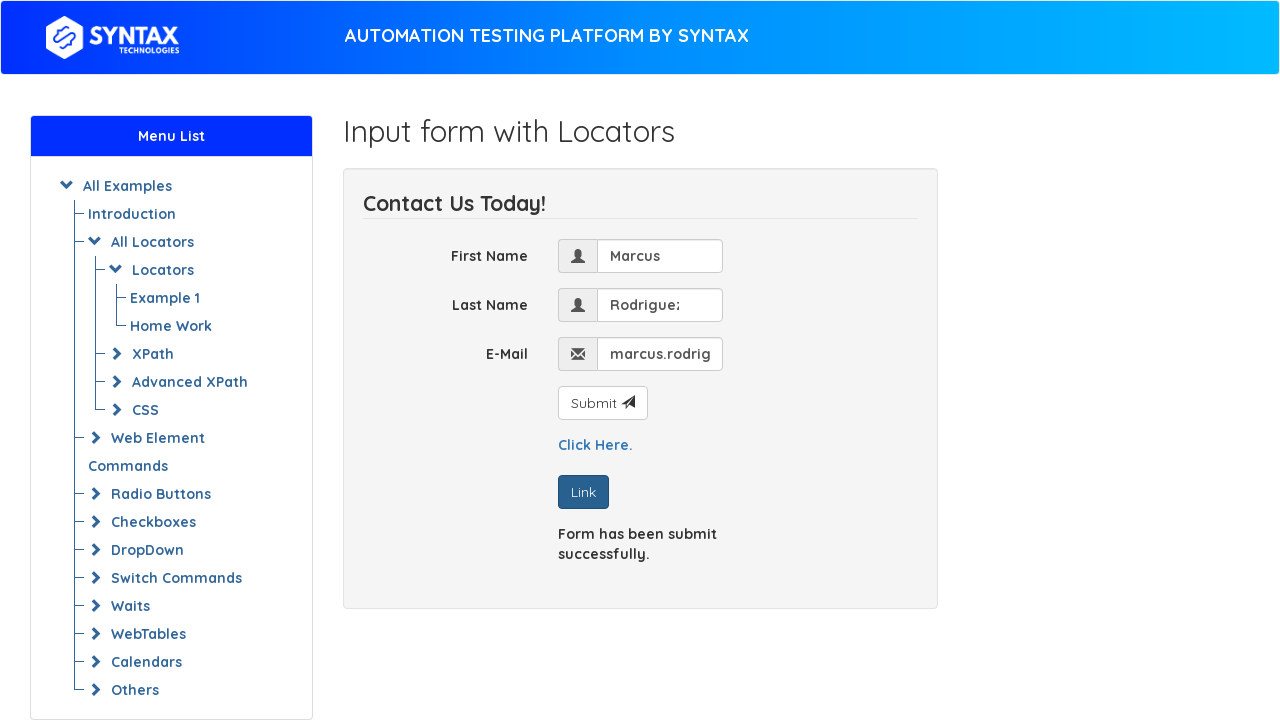

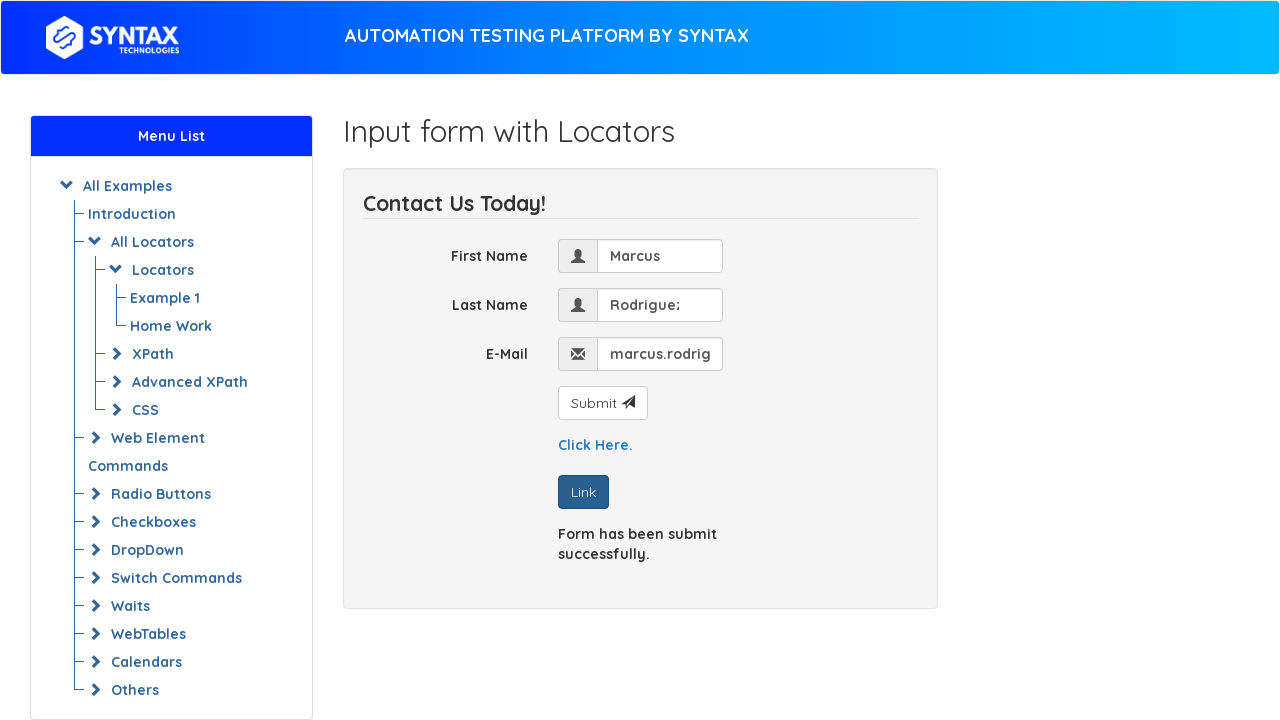